Navigates to the homepage and verifies the header logo and title elements are present with correct text

Starting URL: https://borgesfacundo.github.io/cse270-teton/

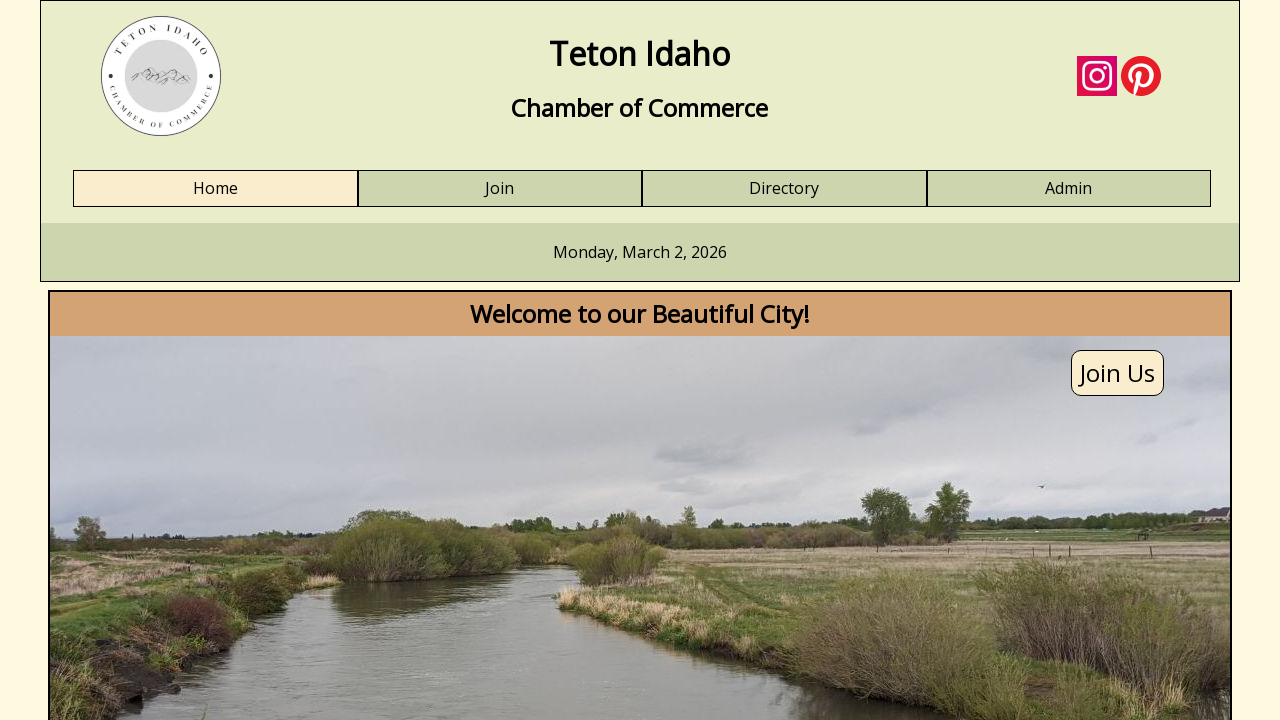

Set viewport size to 974x1047
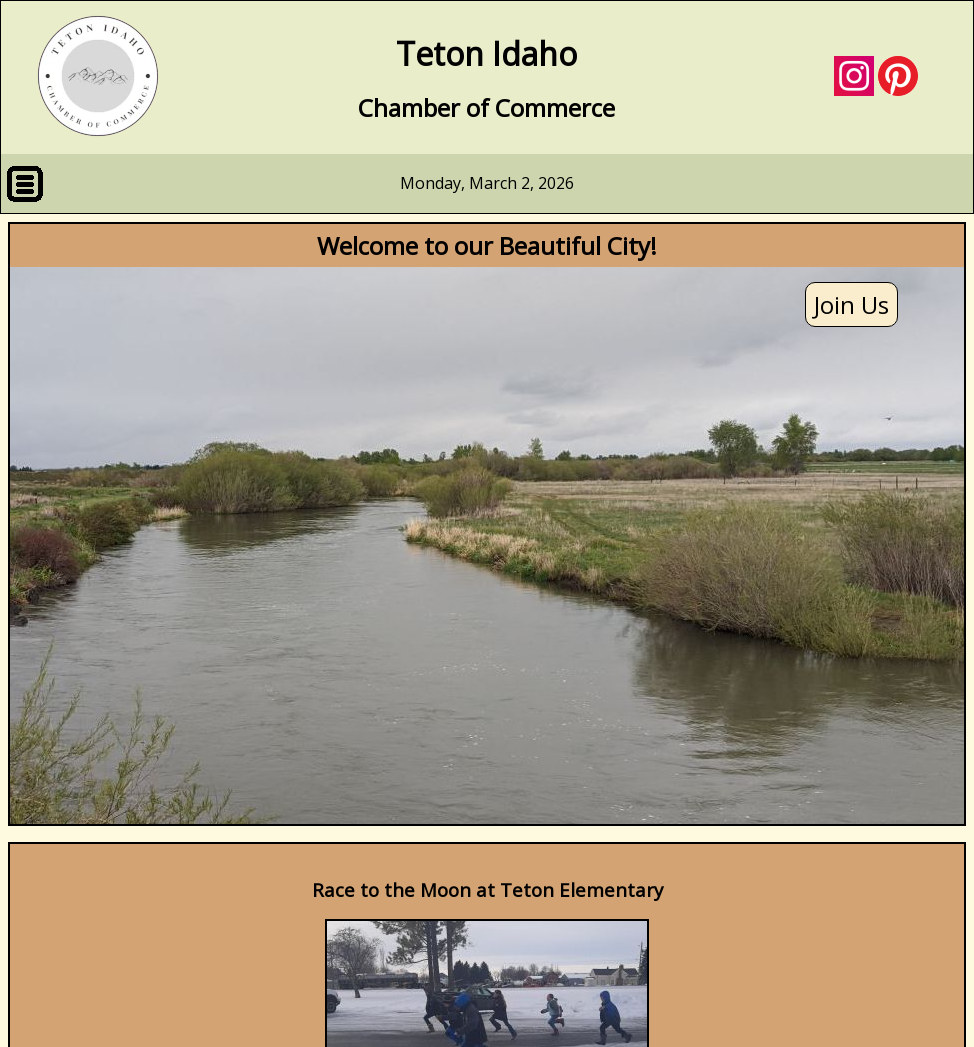

Verified header logo image is present
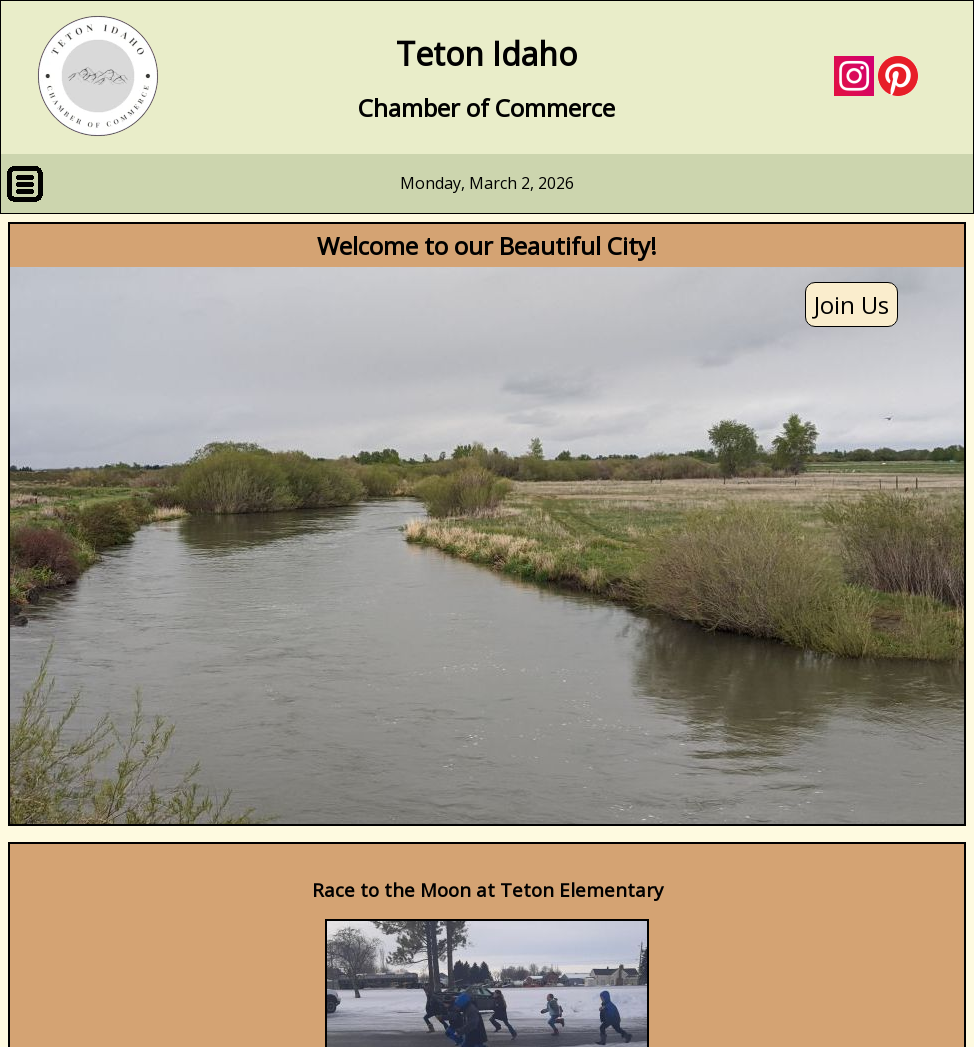

Verified h1 header text is 'Teton Idaho'
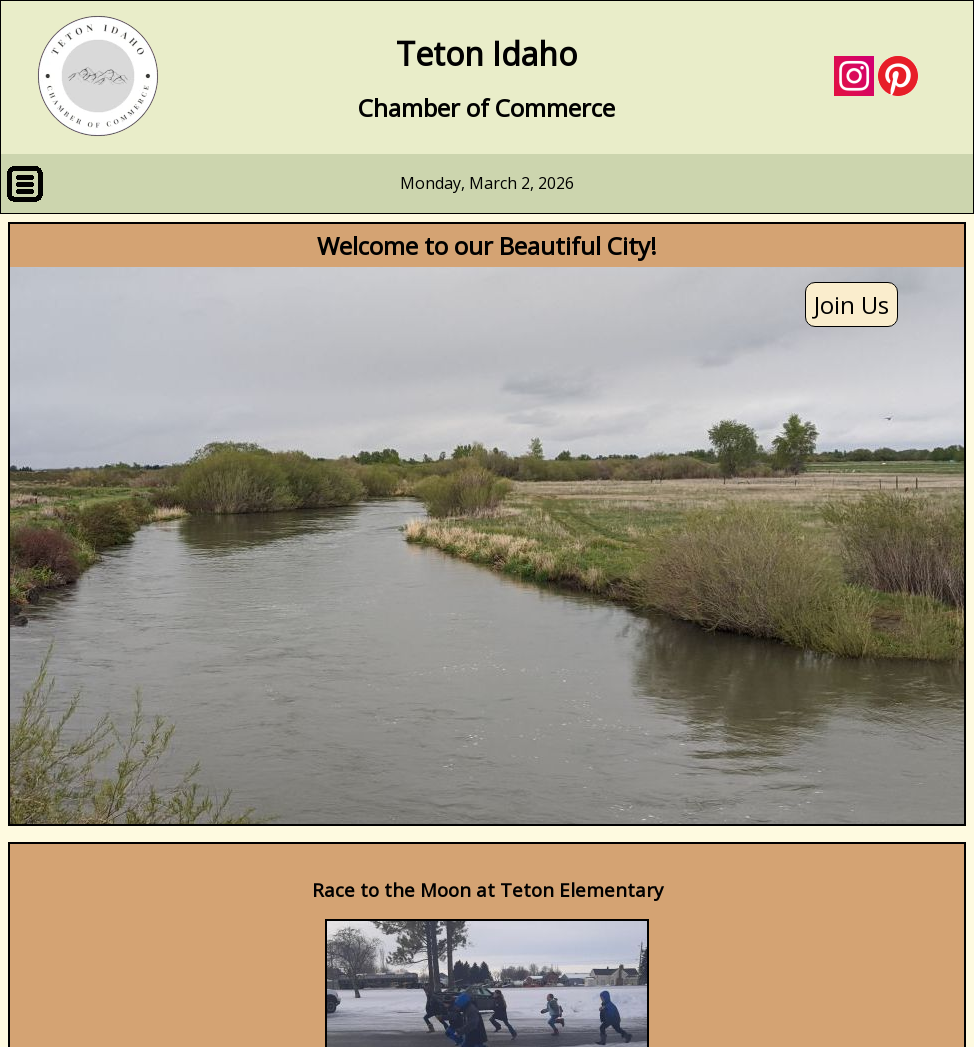

Verified h2 header text is 'Chamber of Commerce'
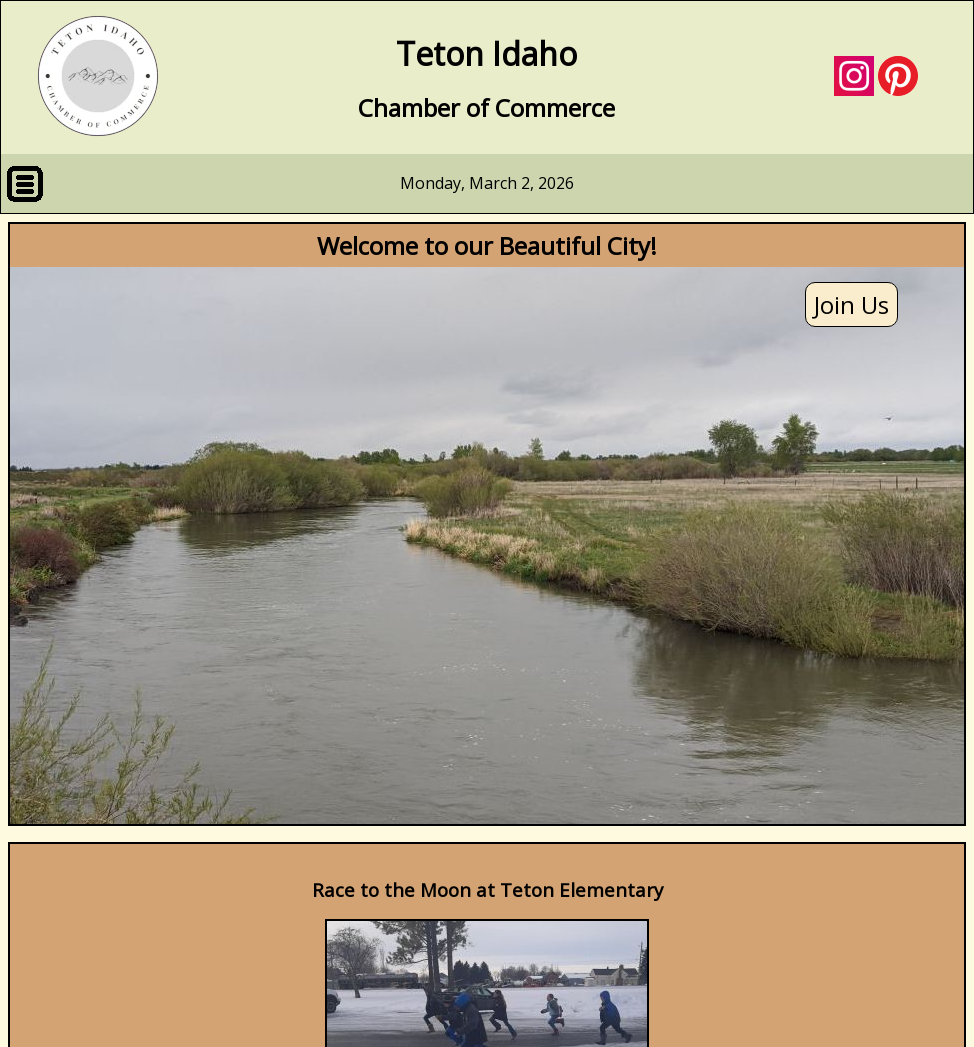

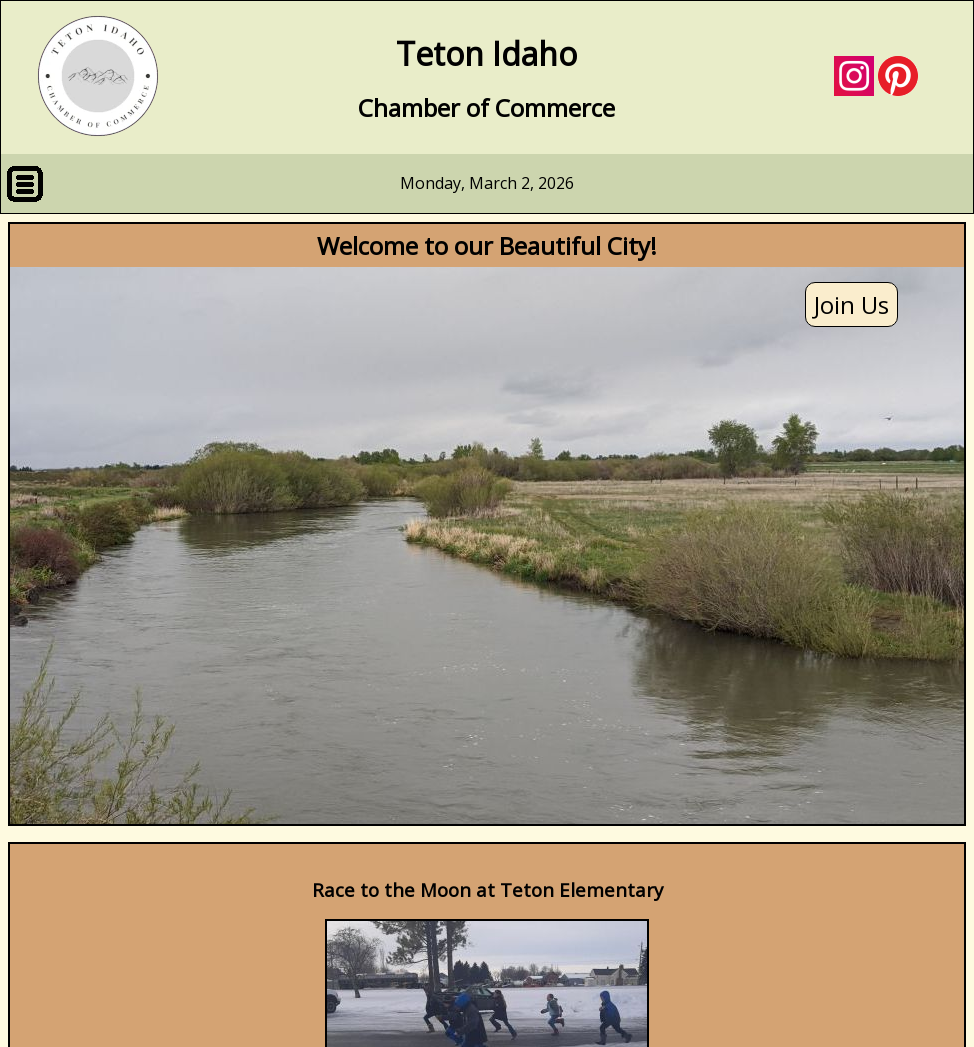